Tests that the Arqiva home page does not contain an element with ID "HomePageFooter"

Starting URL: http://www.arqiva.com

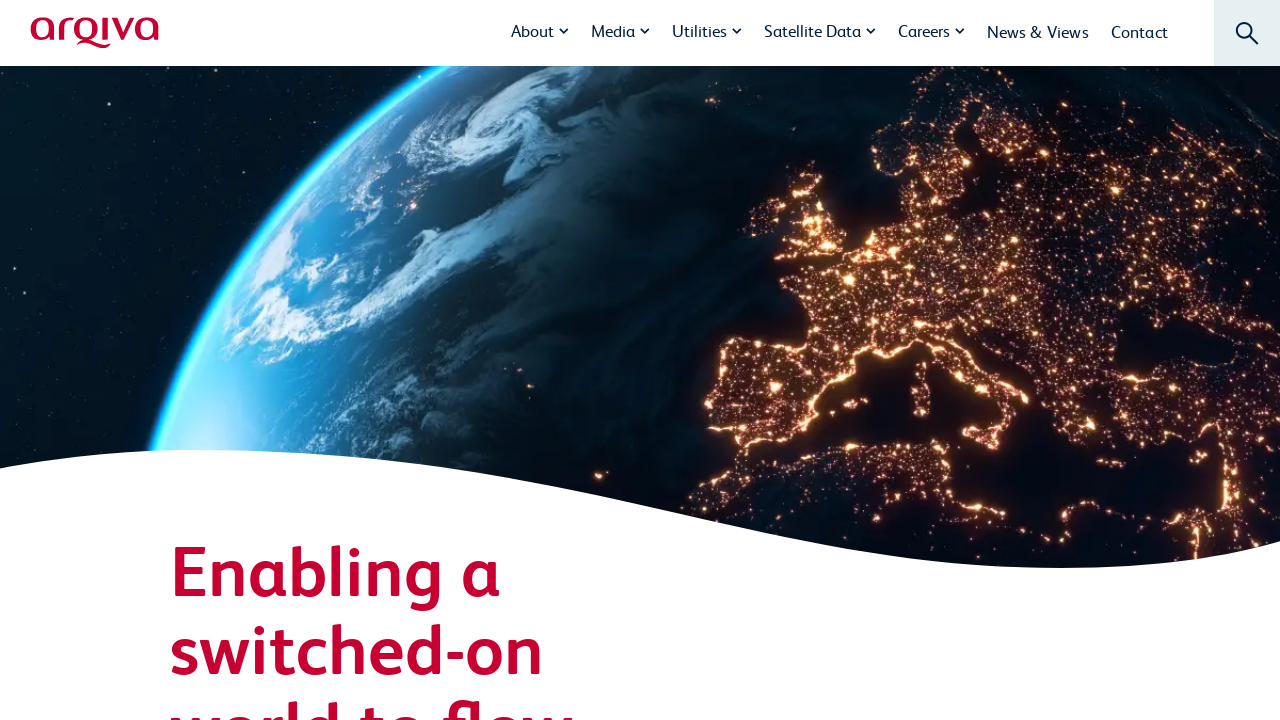

Navigated to Arqiva home page
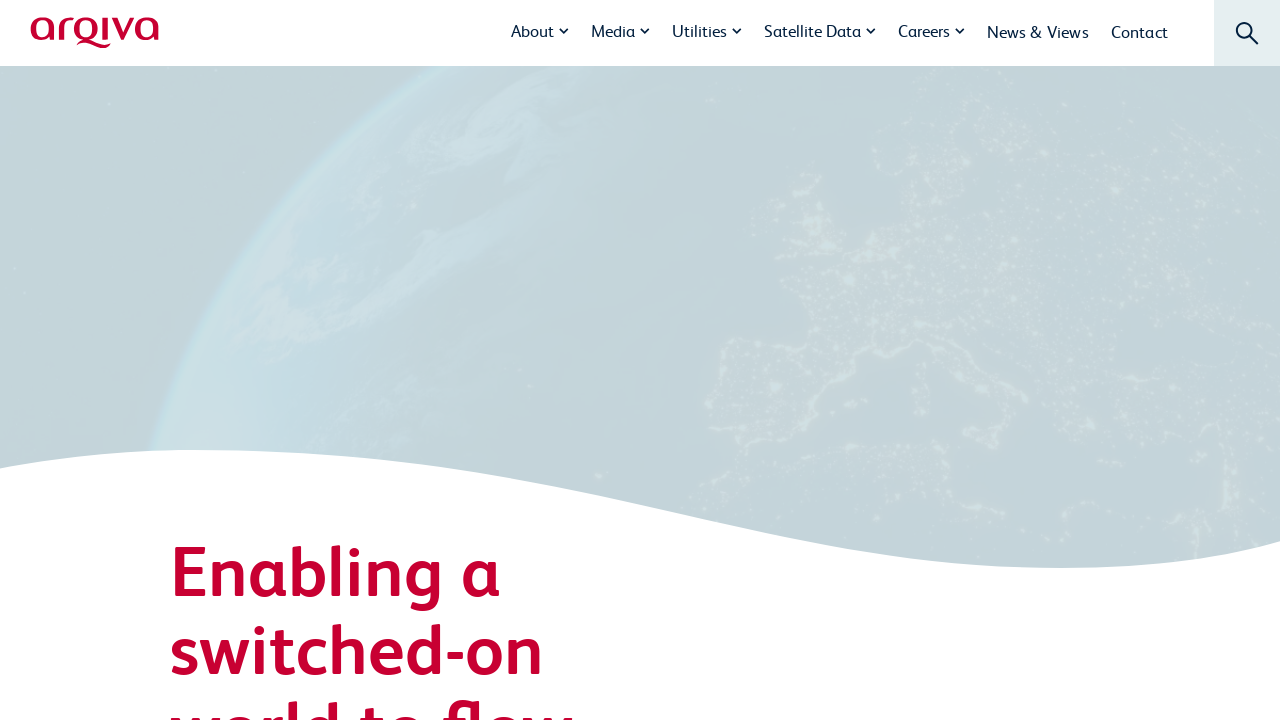

Checked for presence of HomePageFooter element
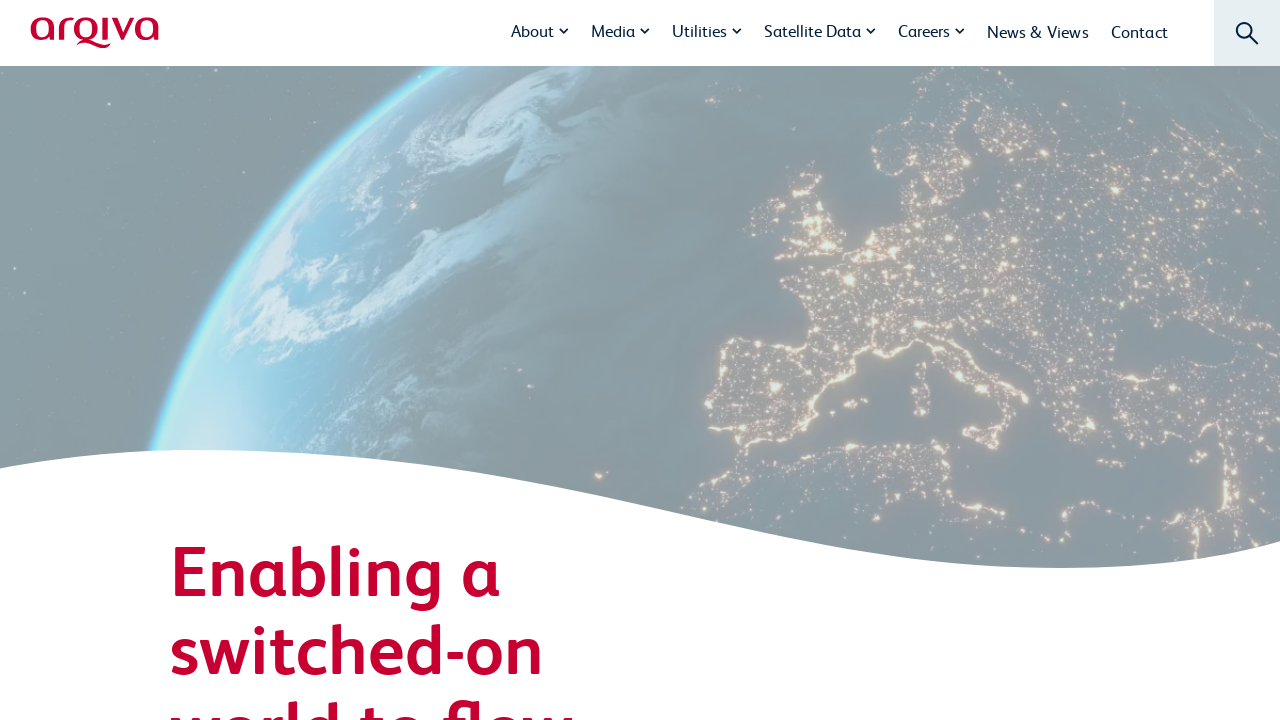

Assertion passed: HomePageFooter element is not present
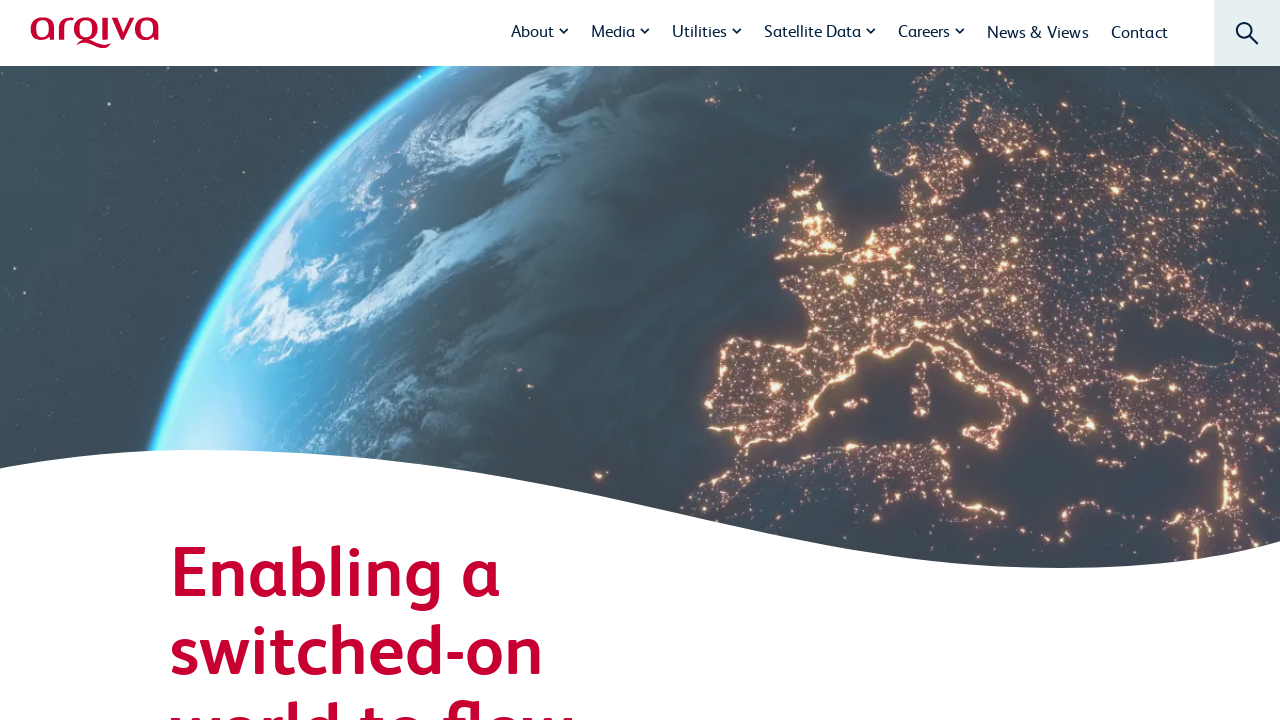

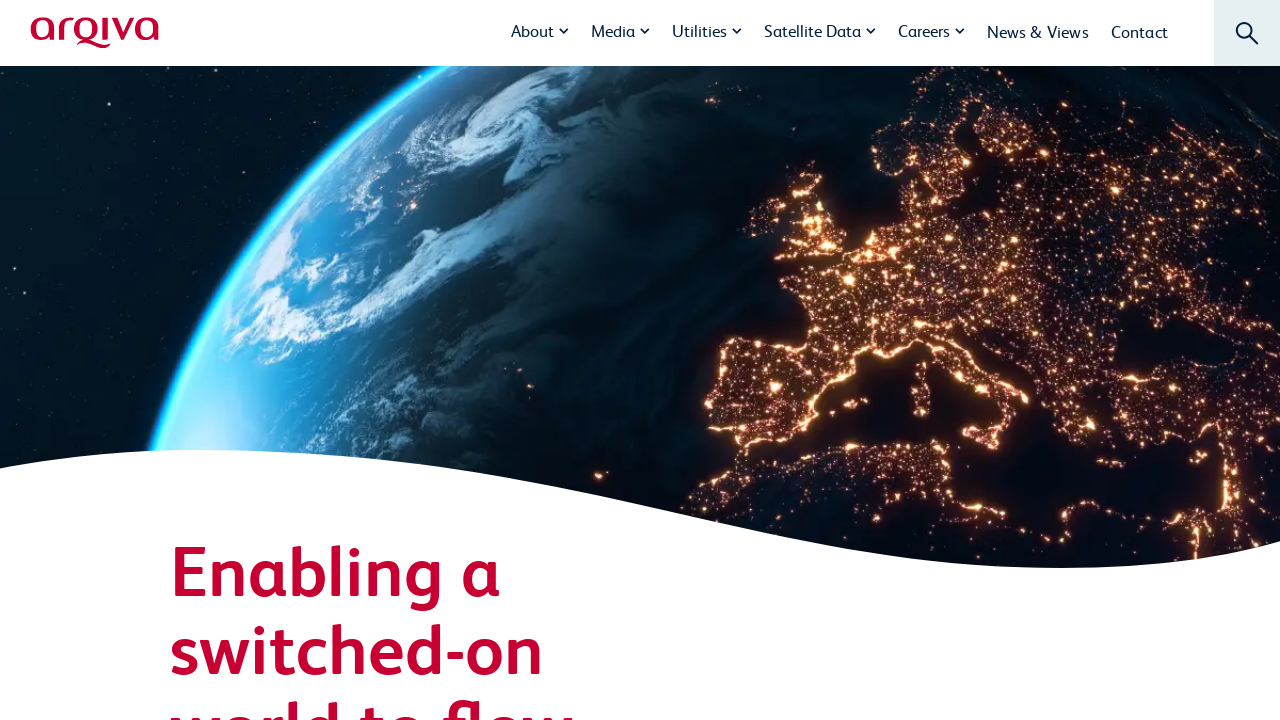